Tests prompt dialog handling by clicking a prompt button, entering text in the prompt, and verifying the result is displayed on the page

Starting URL: https://testautomationpractice.blogspot.com/

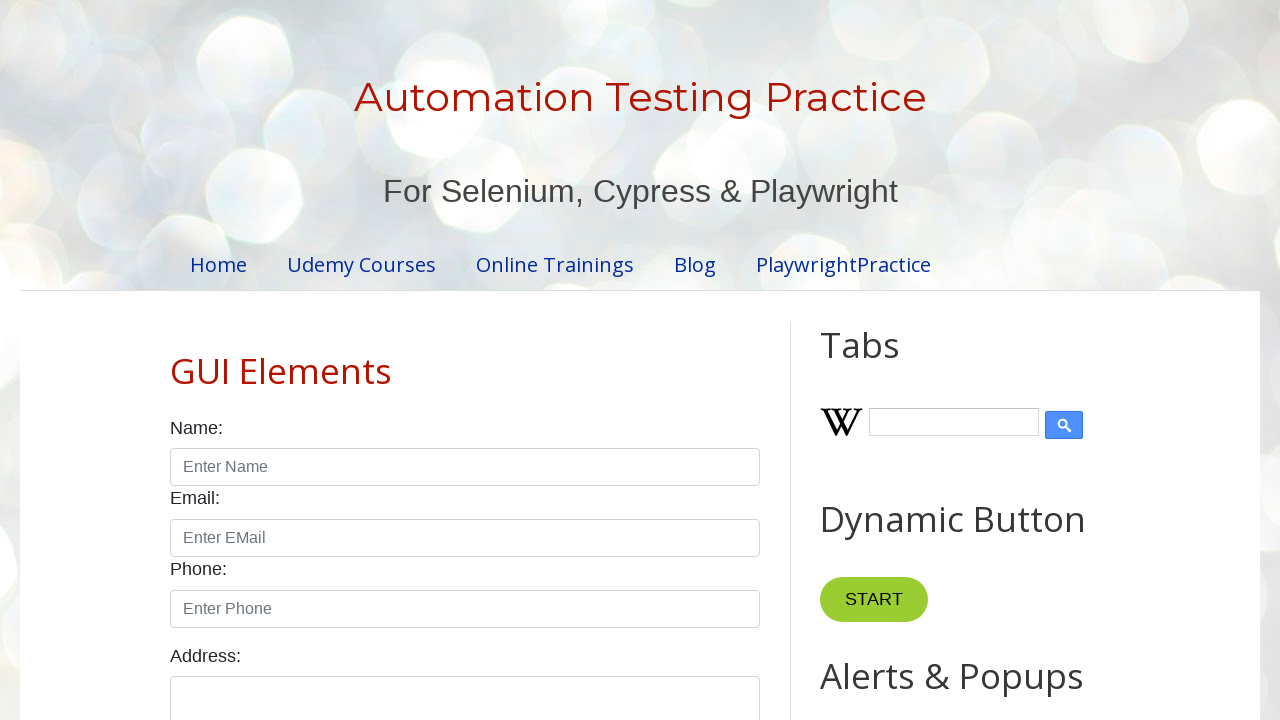

Set up dialog handler for prompt
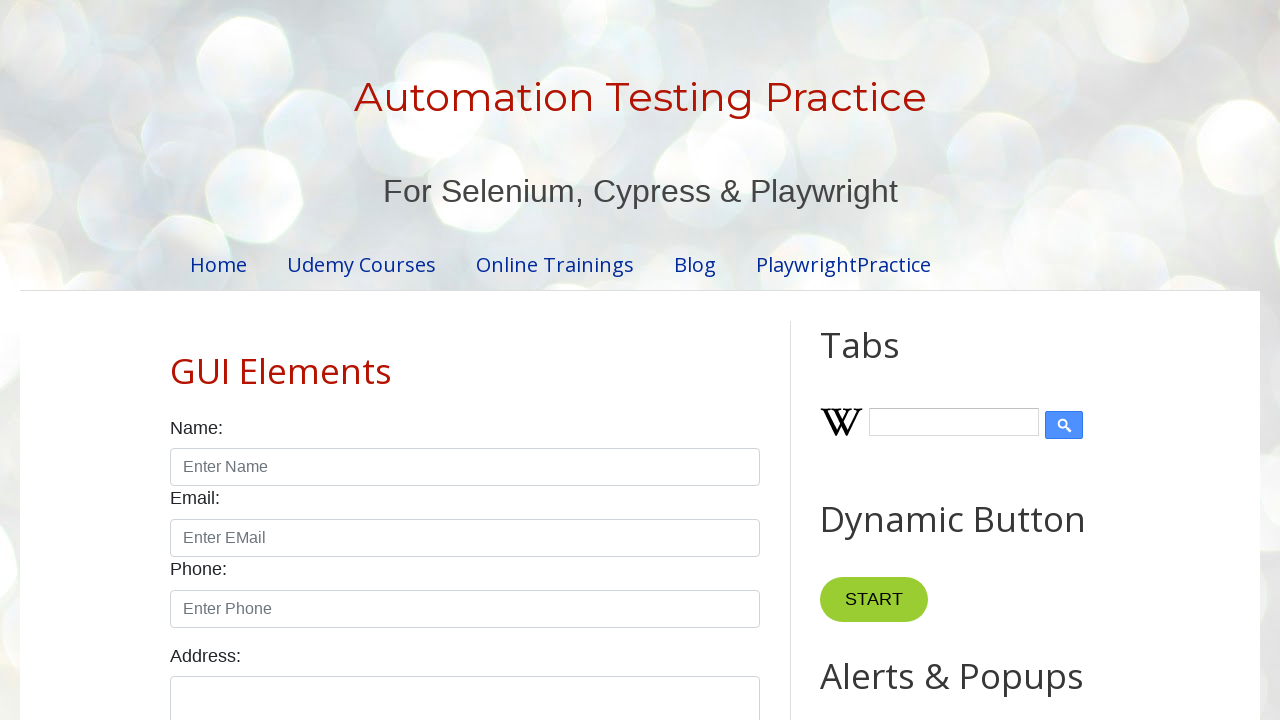

Verified page title is 'Automation Testing Practice'
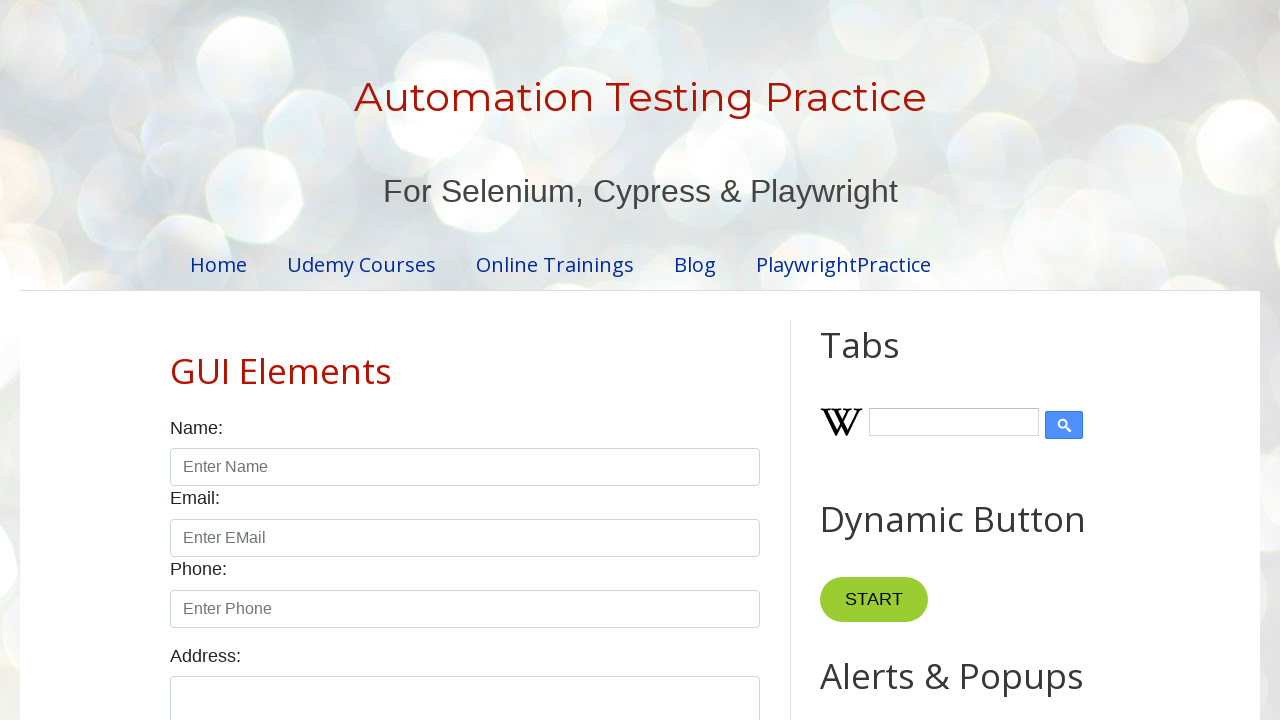

Prompt button element is visible
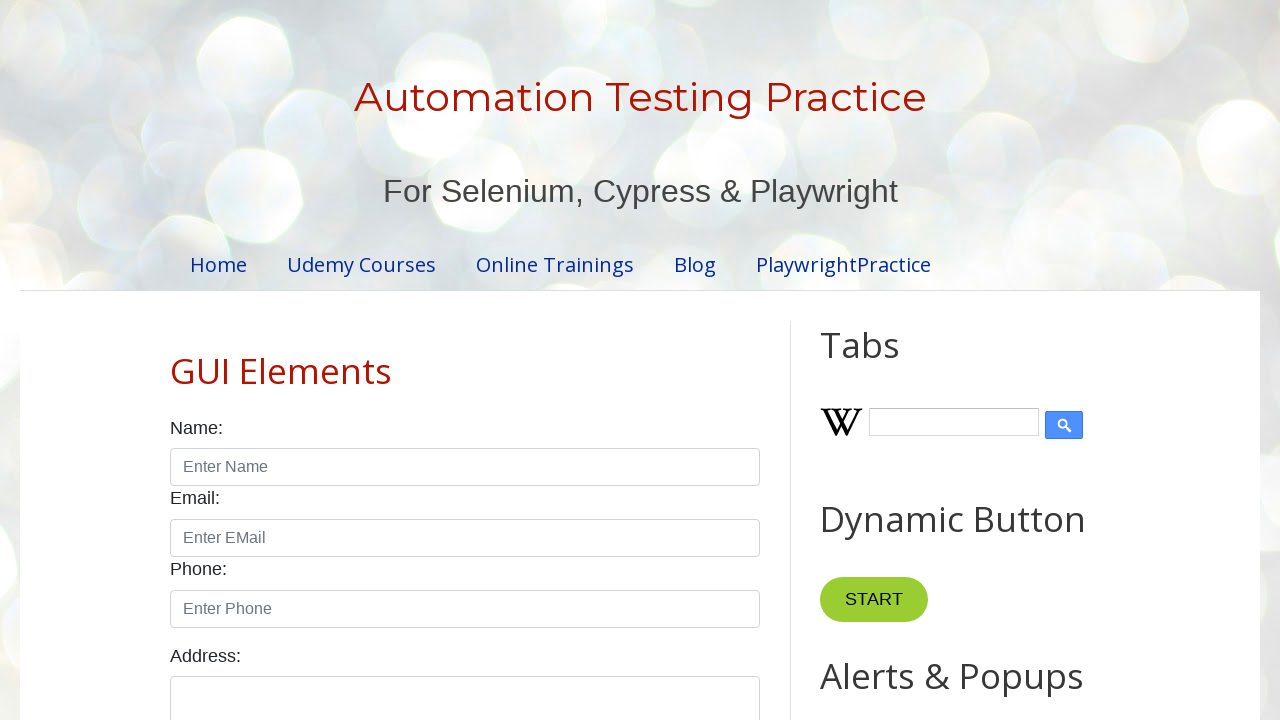

Clicked prompt button to trigger dialog at (890, 360) on #promptBtn
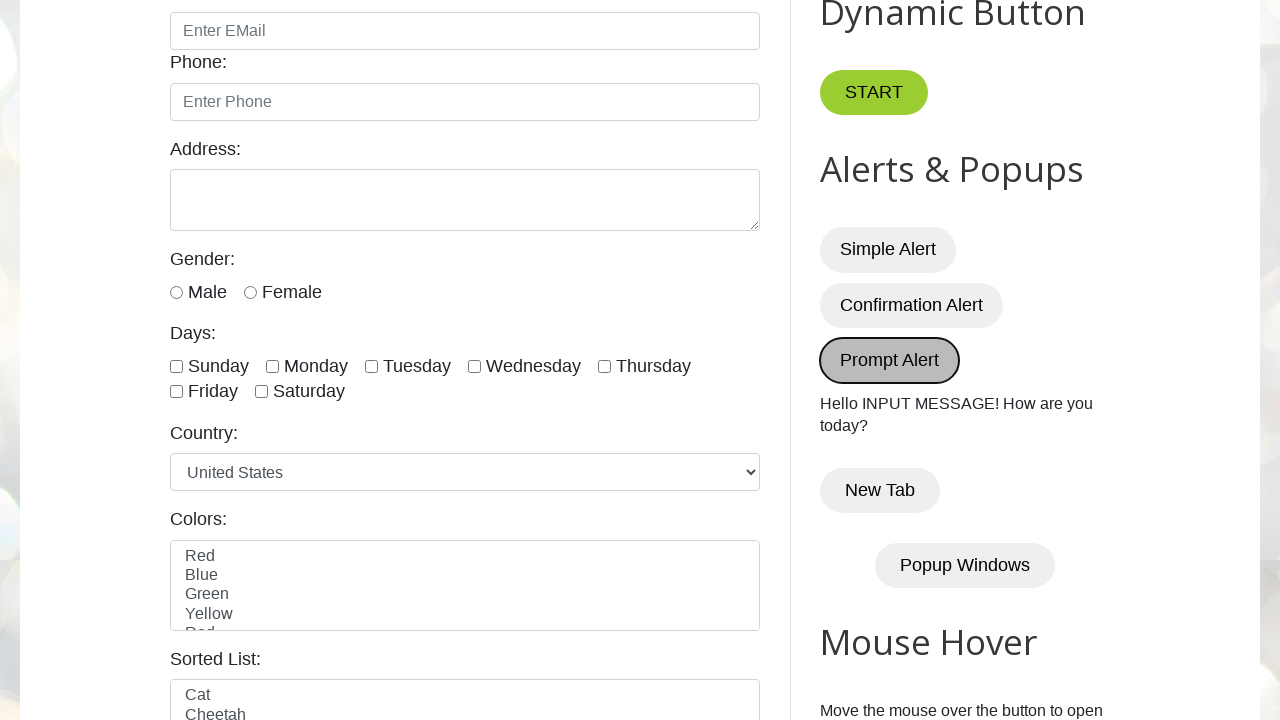

Waited for dialog to be processed
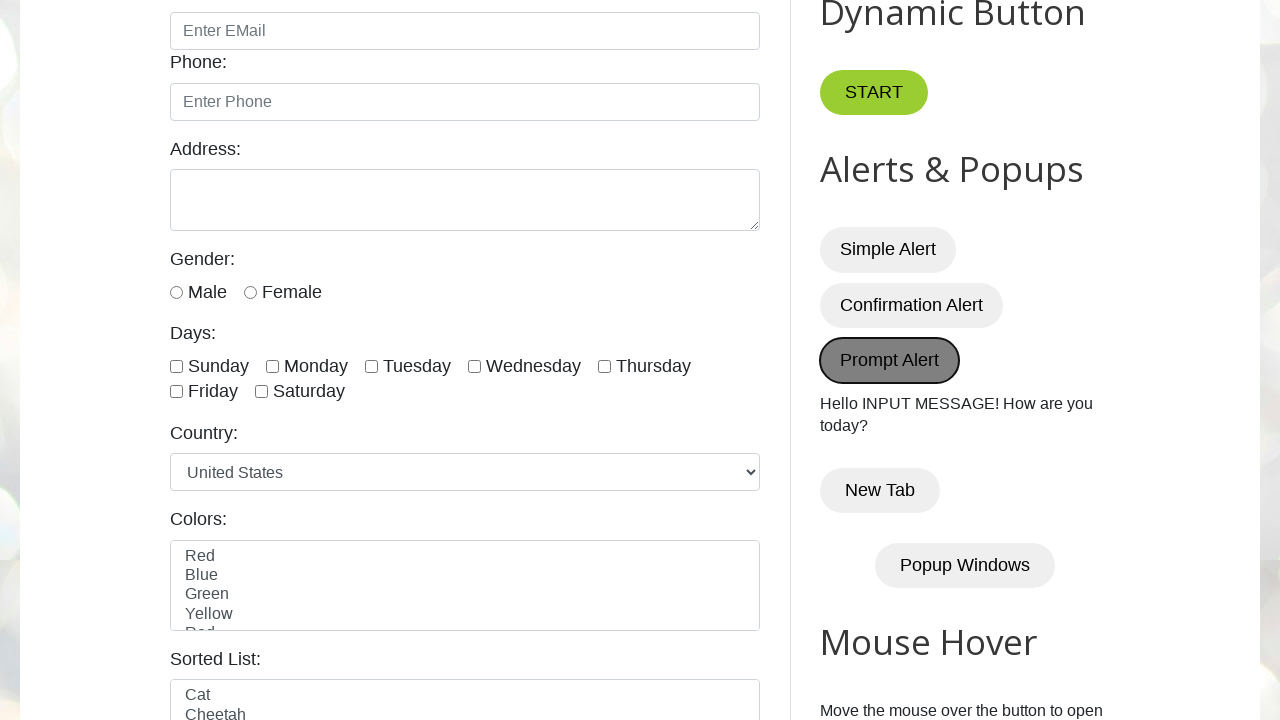

Verified result message 'Hello INPUT MESSAGE! How are you today?' is displayed
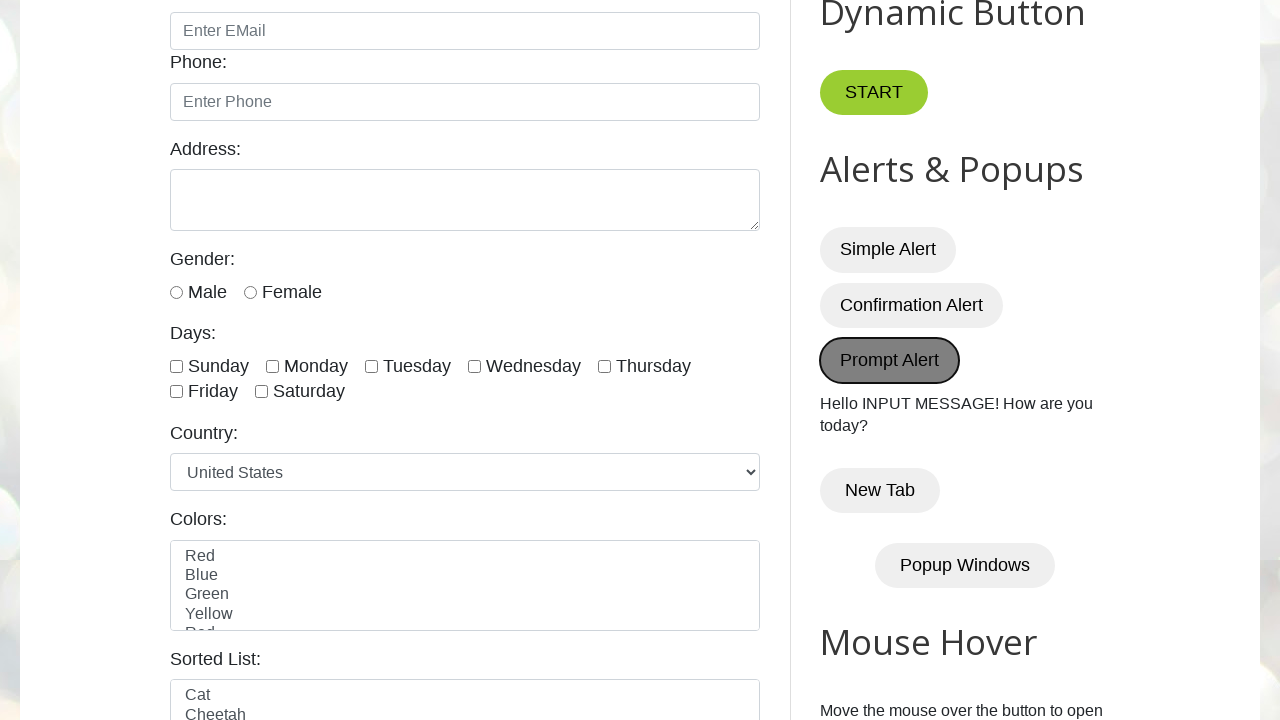

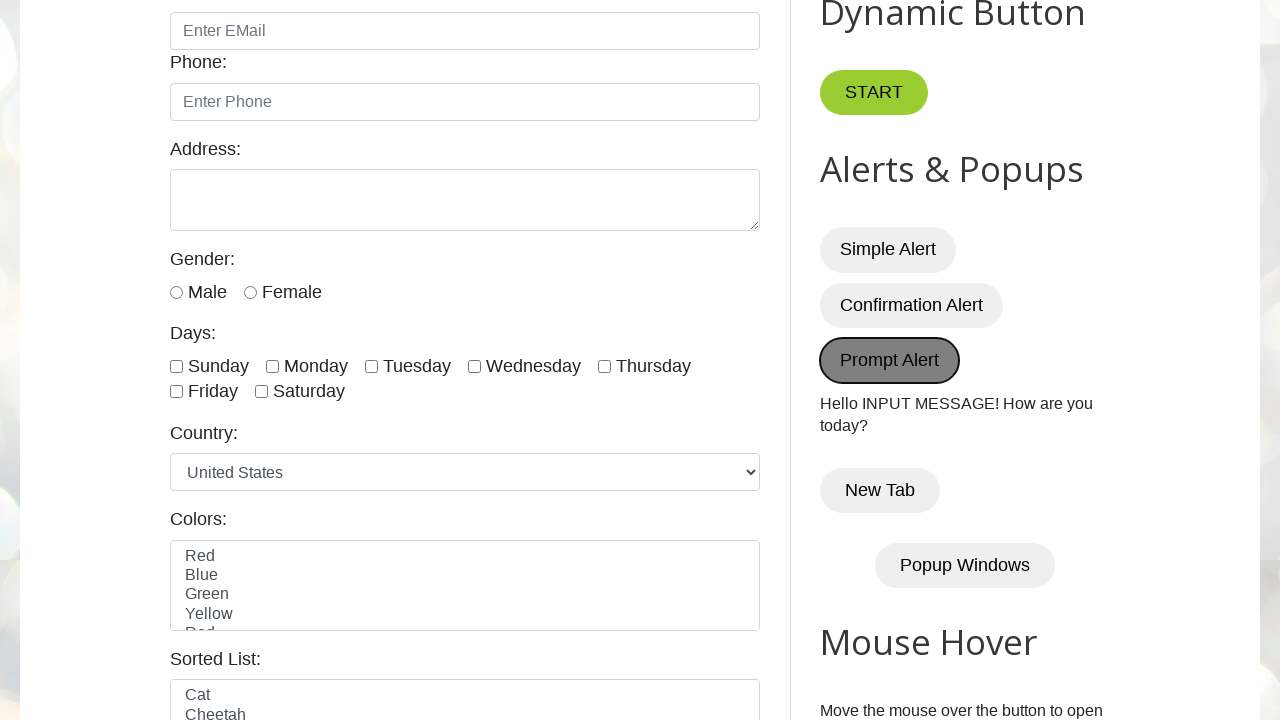